Tests a web form by filling text input, password field, and textarea, then verifying values are stored correctly.

Starting URL: https://bonigarcia.dev/selenium-webdriver-java/web-form.html

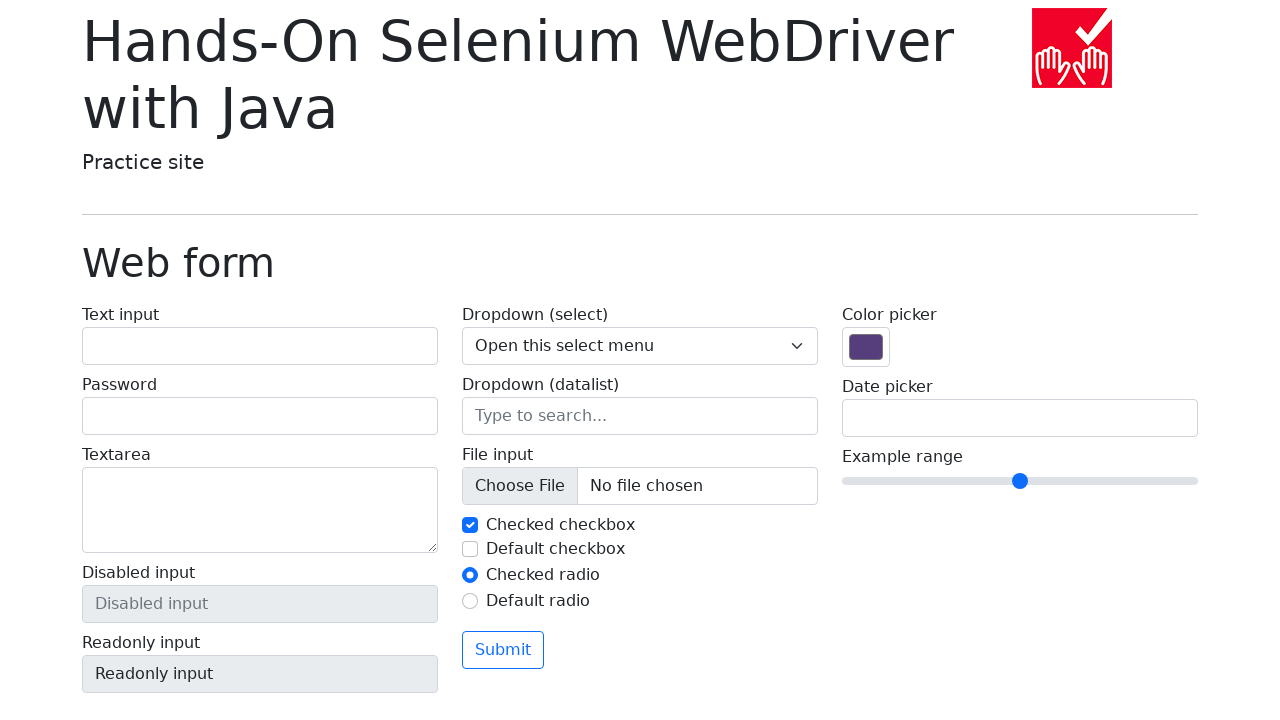

Navigated to web form page
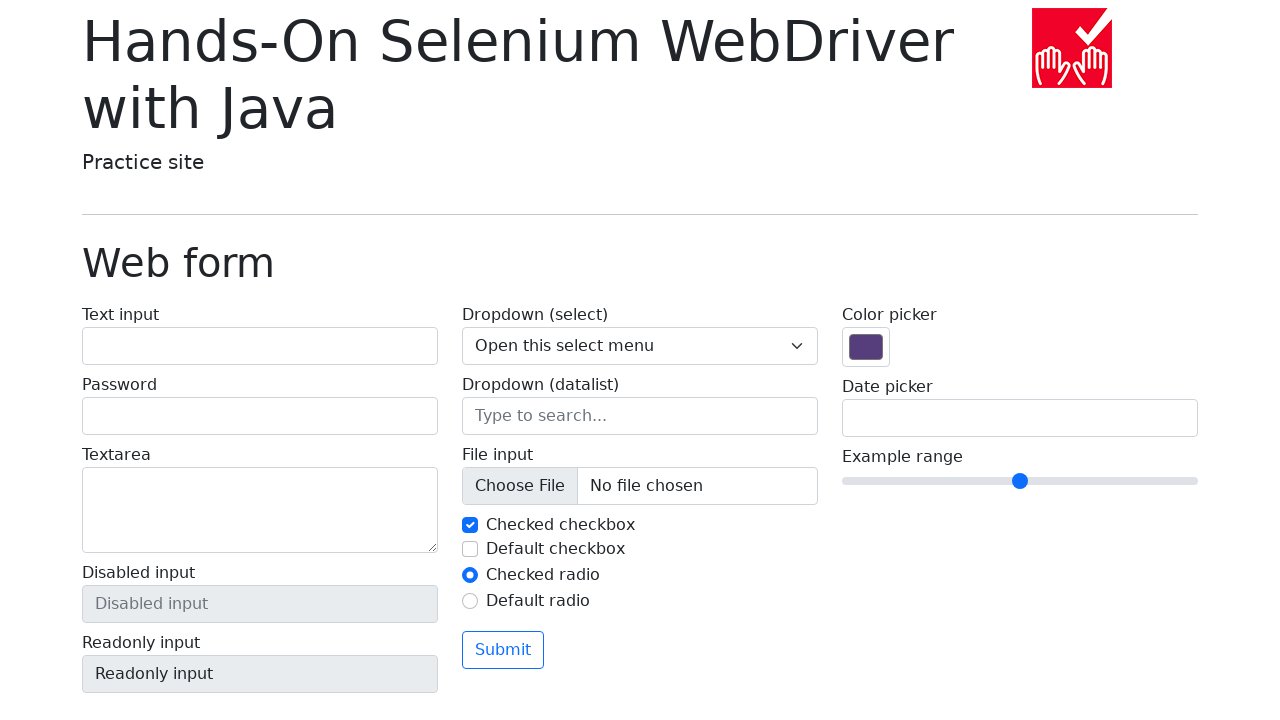

Filled text input field with 'Maria Thompson' on input#my-text-id
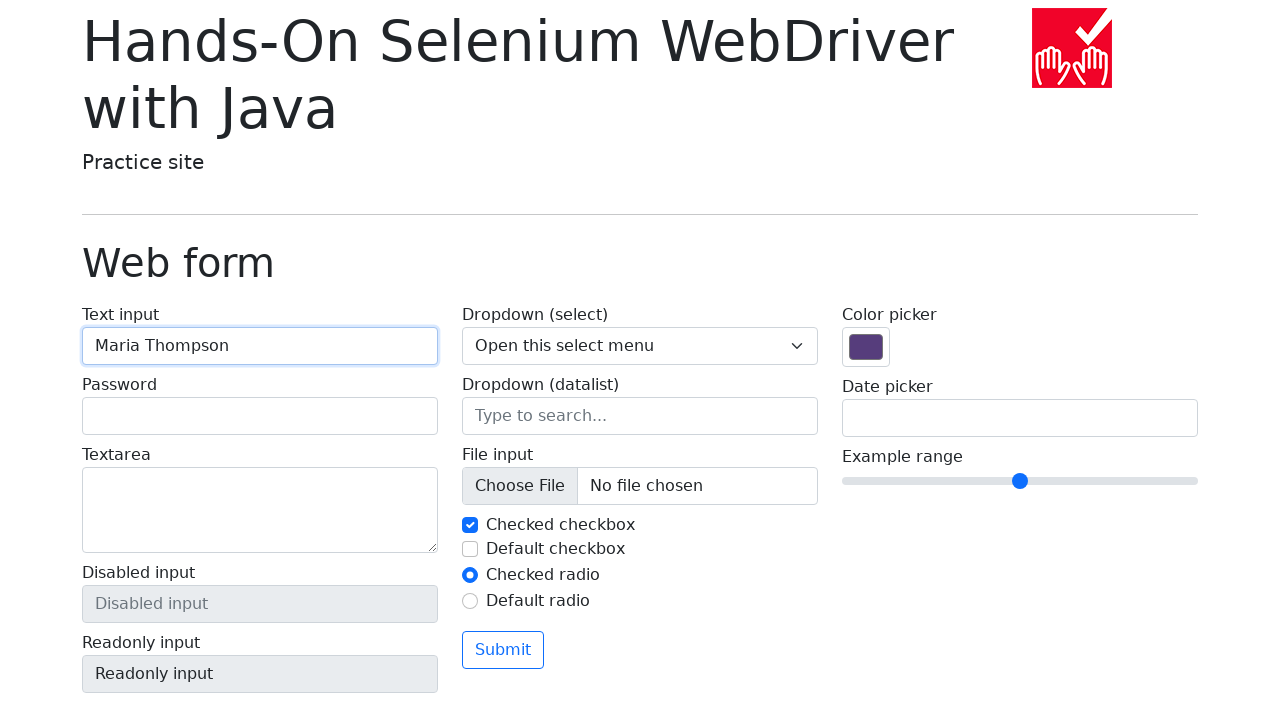

Filled password field with 'SecurePass789!' on input[type='password']
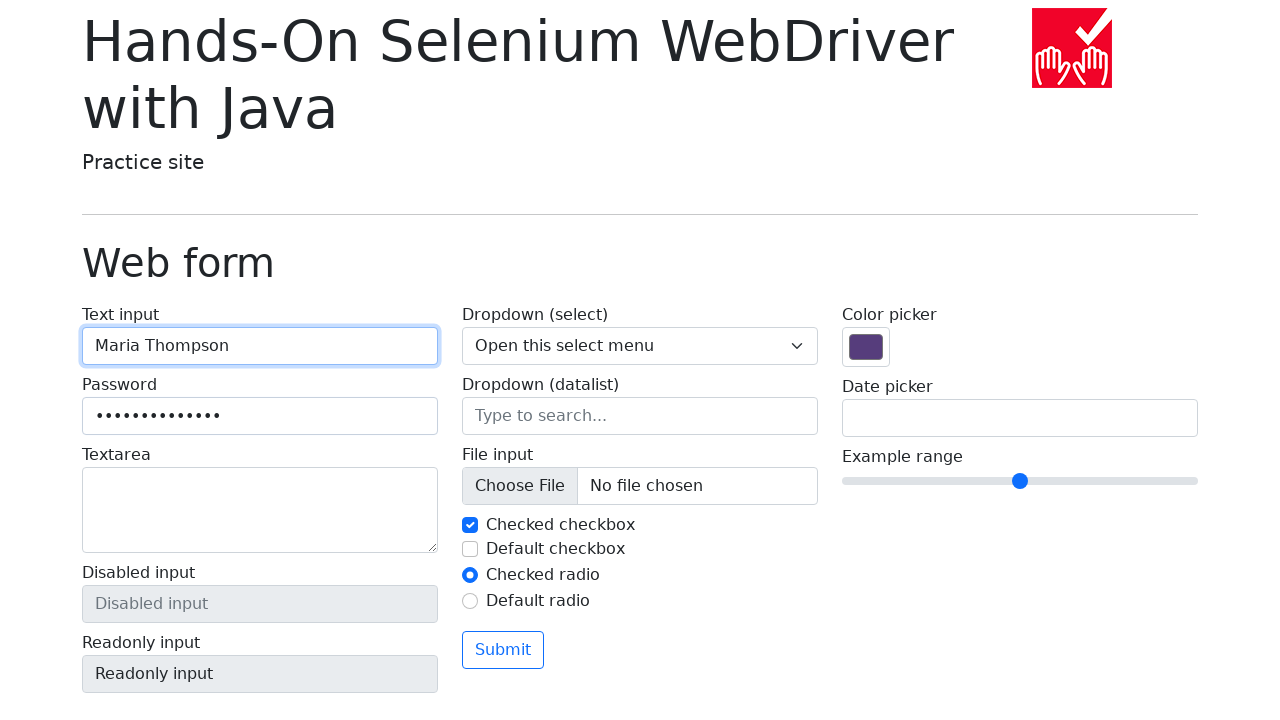

Filled textarea with sample text message on textarea
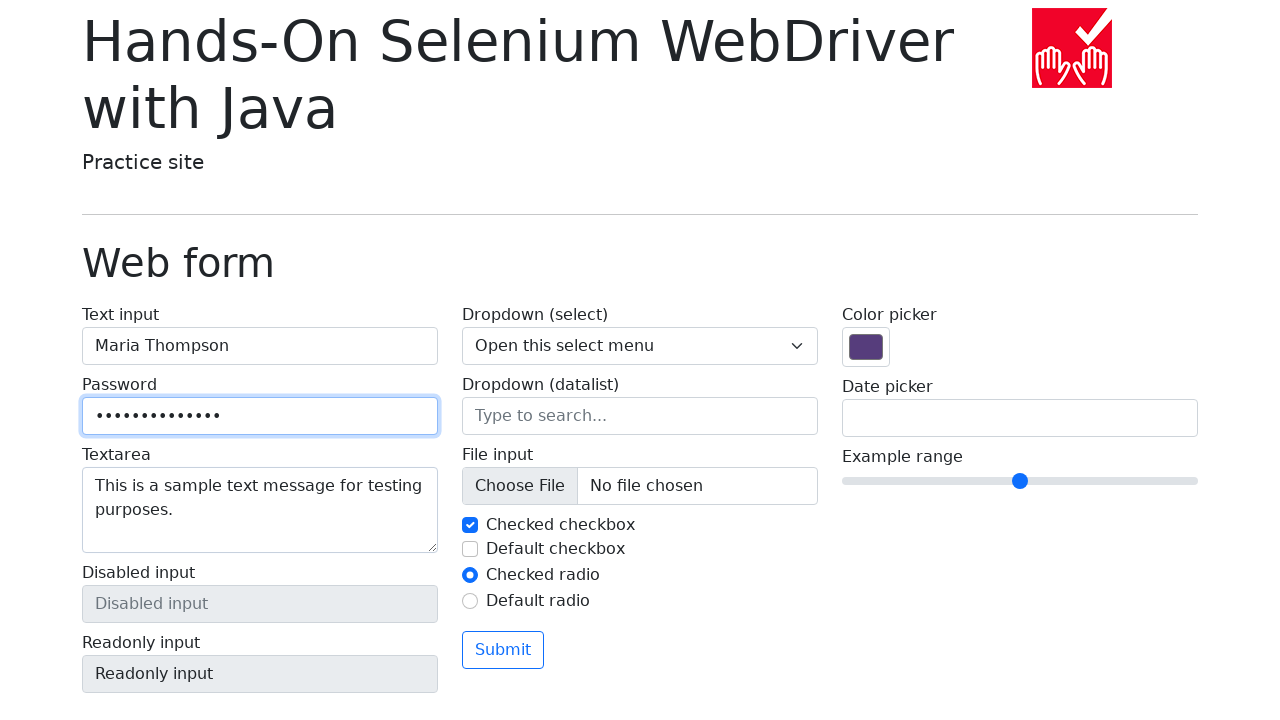

Verified text input field contains 'Maria Thompson'
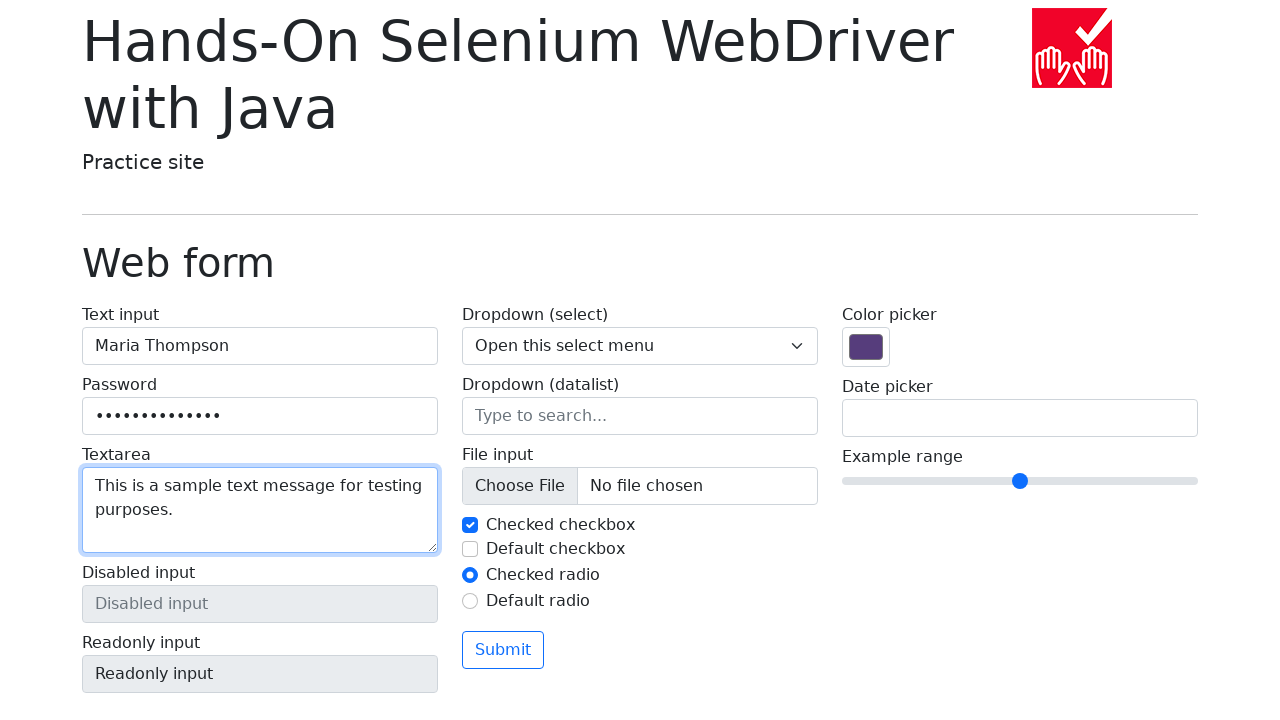

Verified password field contains 'SecurePass789!'
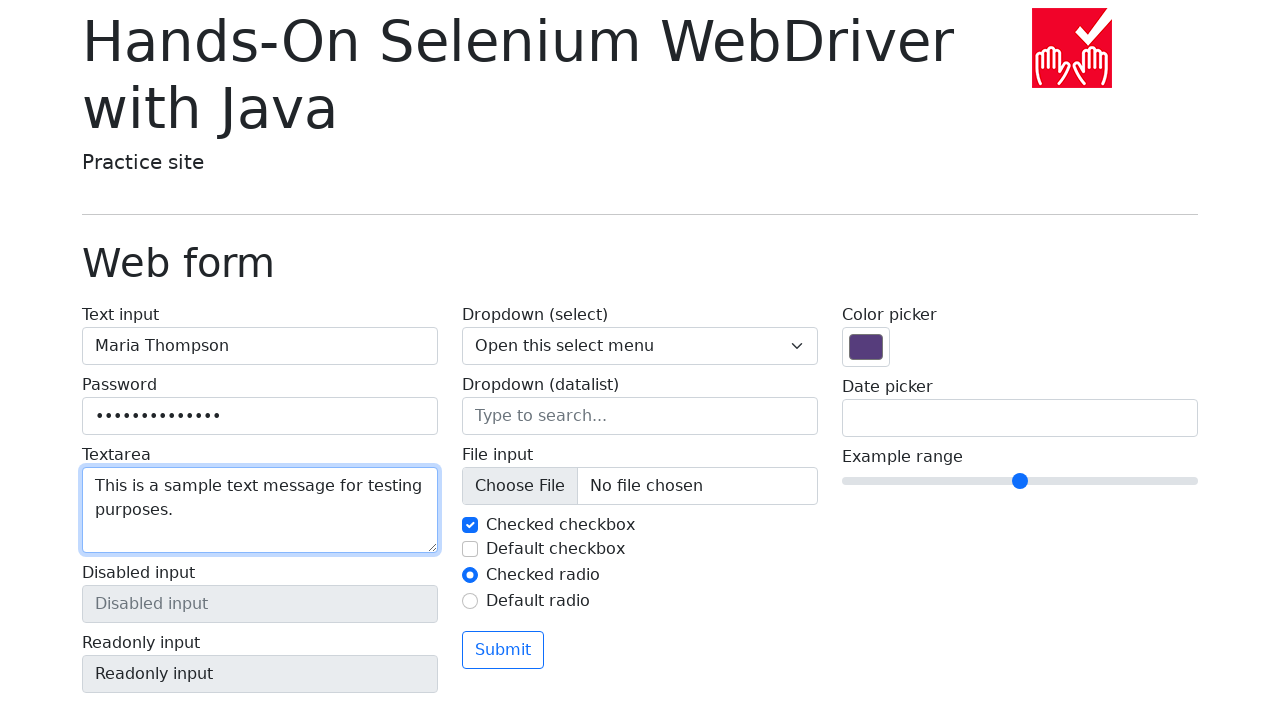

Verified textarea contains sample text message
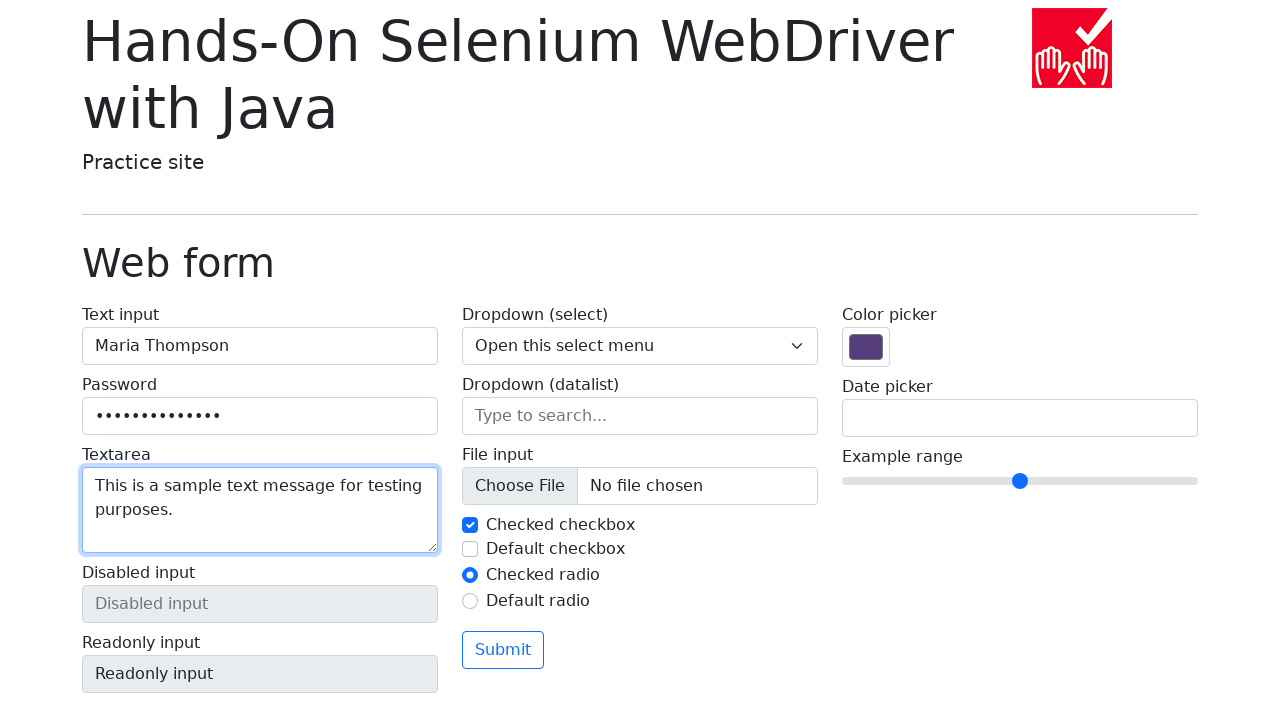

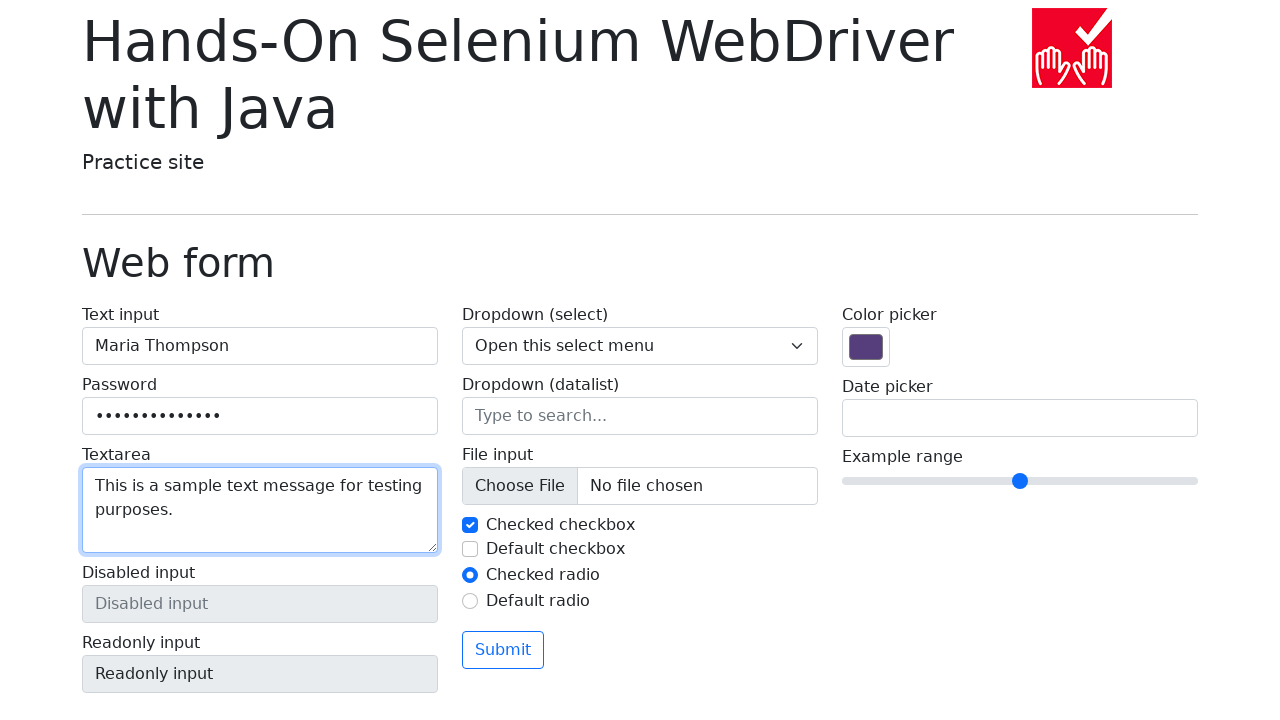